Navigates to the Nirmal Bang stock market holidays page and verifies that the holidays table is loaded and contains data rows.

Starting URL: https://www.nirmalbang.com/static/stock-market-holidays.aspx

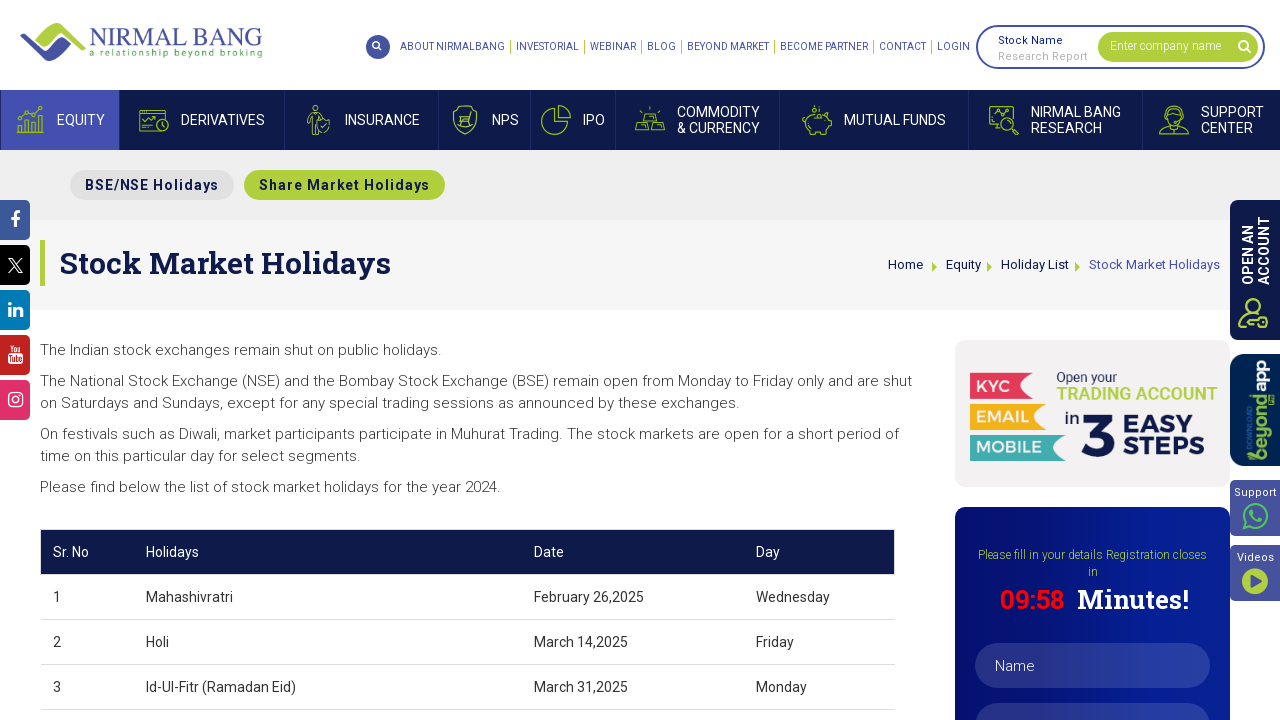

Navigated to Nirmal Bang stock market holidays page
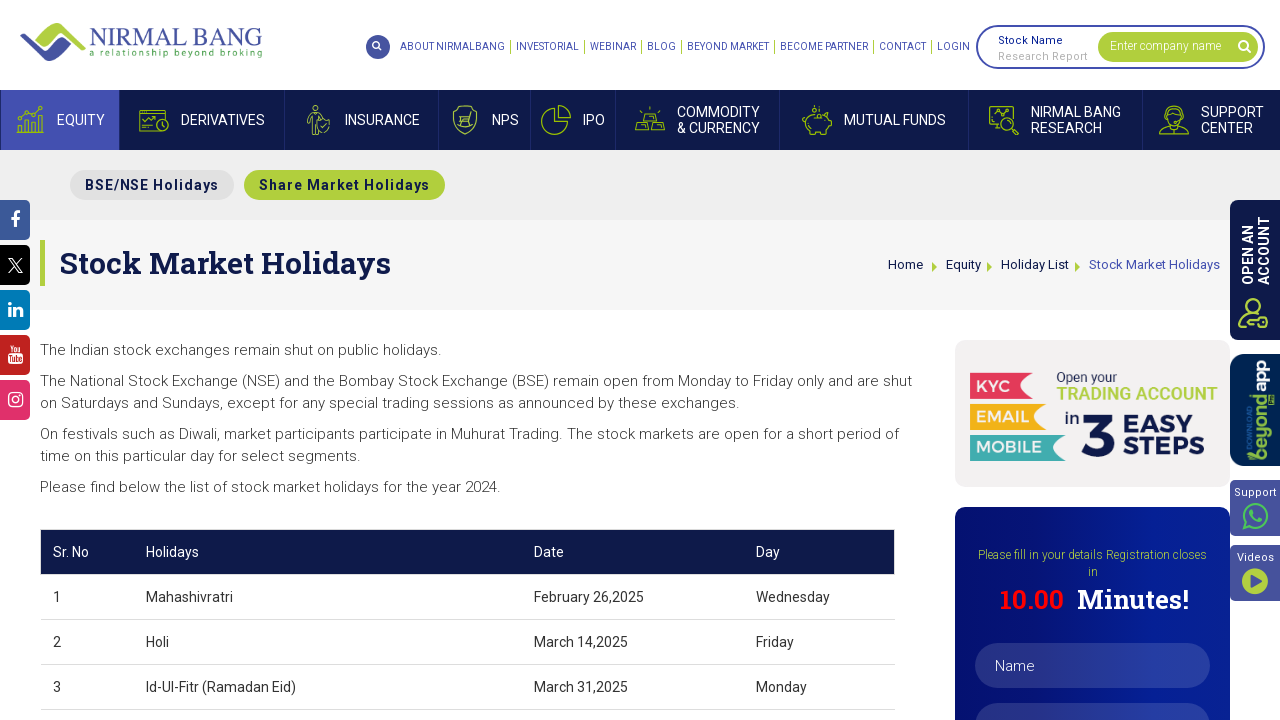

Waited for holidays table to load and become visible
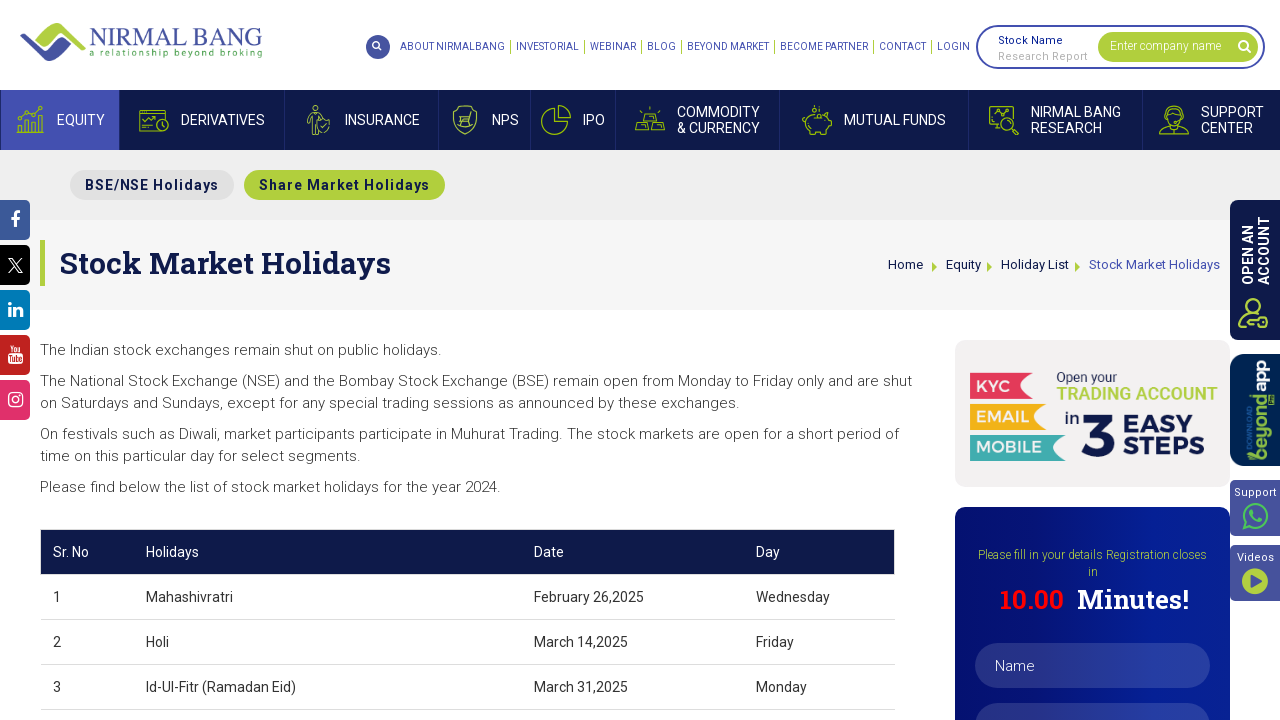

Located table rows using XPath selector
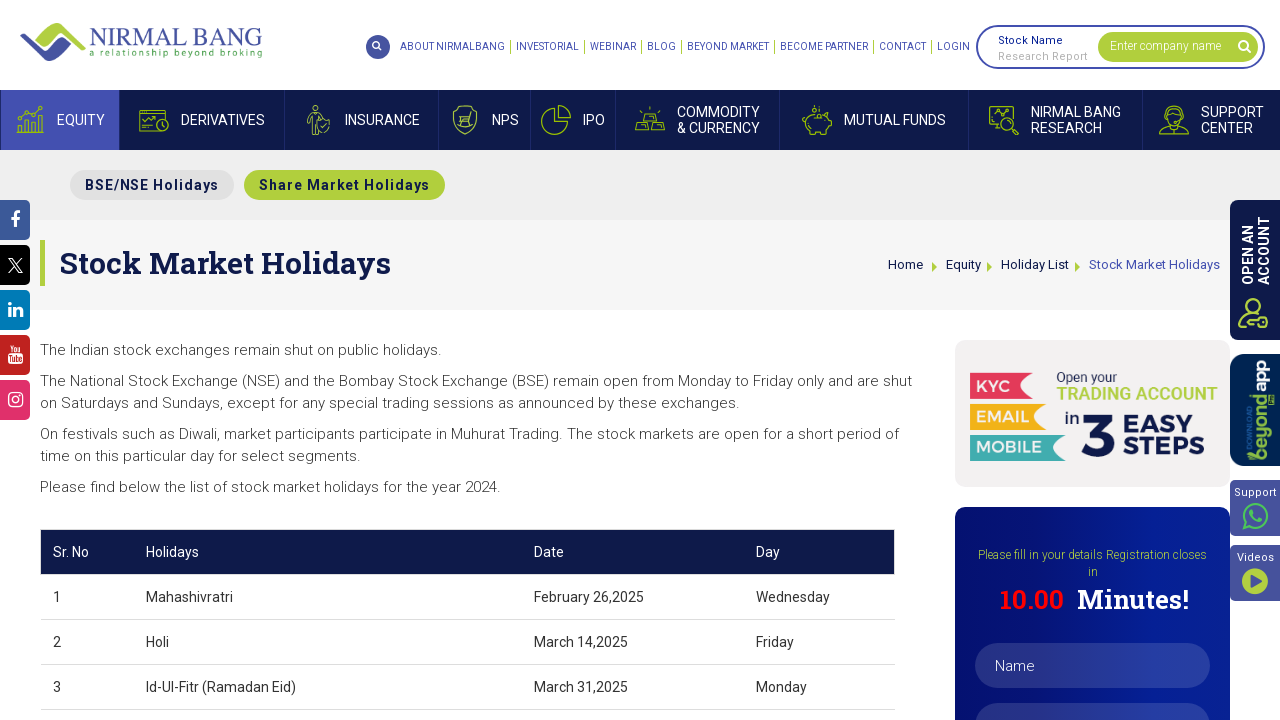

Verified that holidays table contains at least one data row
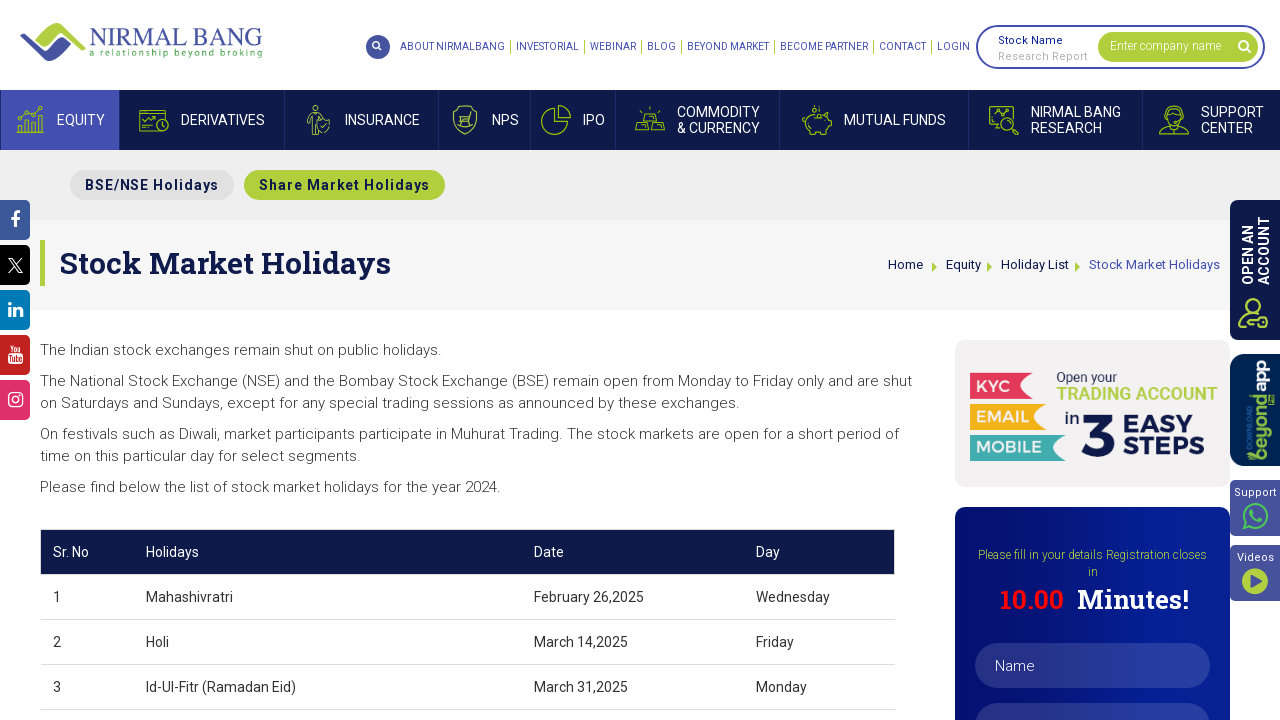

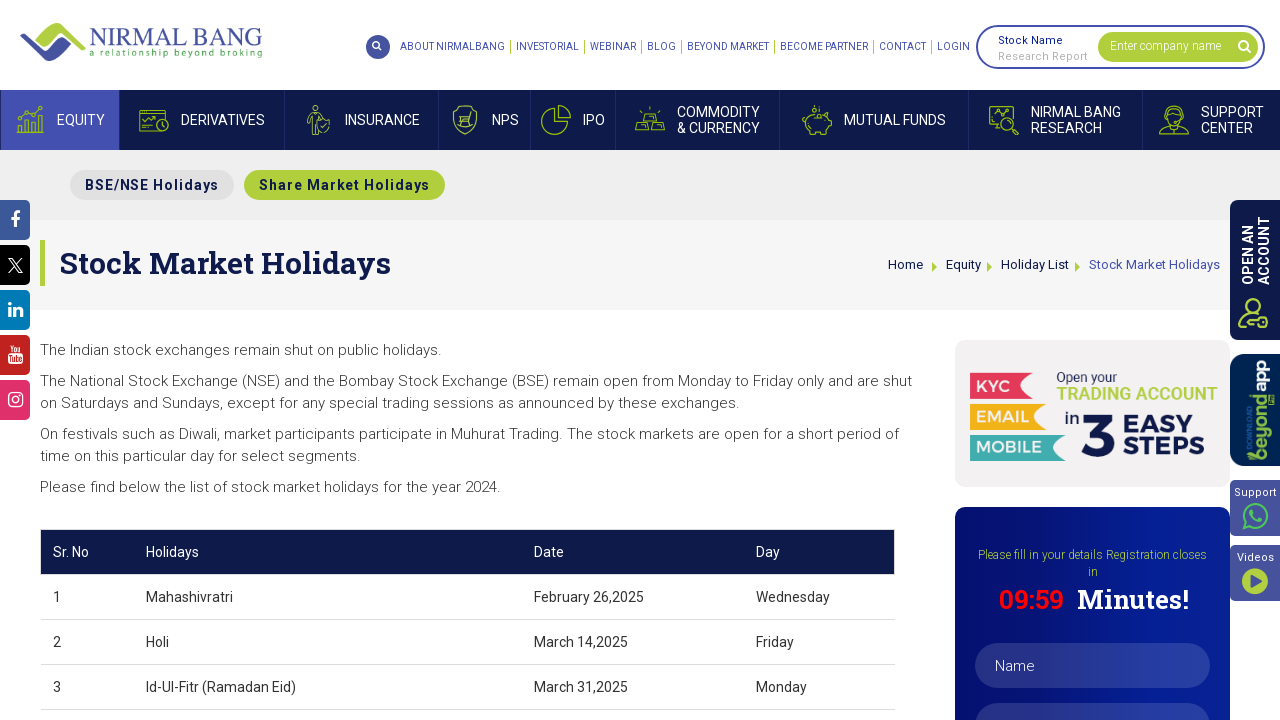